Tests e-commerce functionality by adding specific vegetables to cart, proceeding to checkout, and applying a promo code

Starting URL: https://rahulshettyacademy.com/seleniumPractise/#/

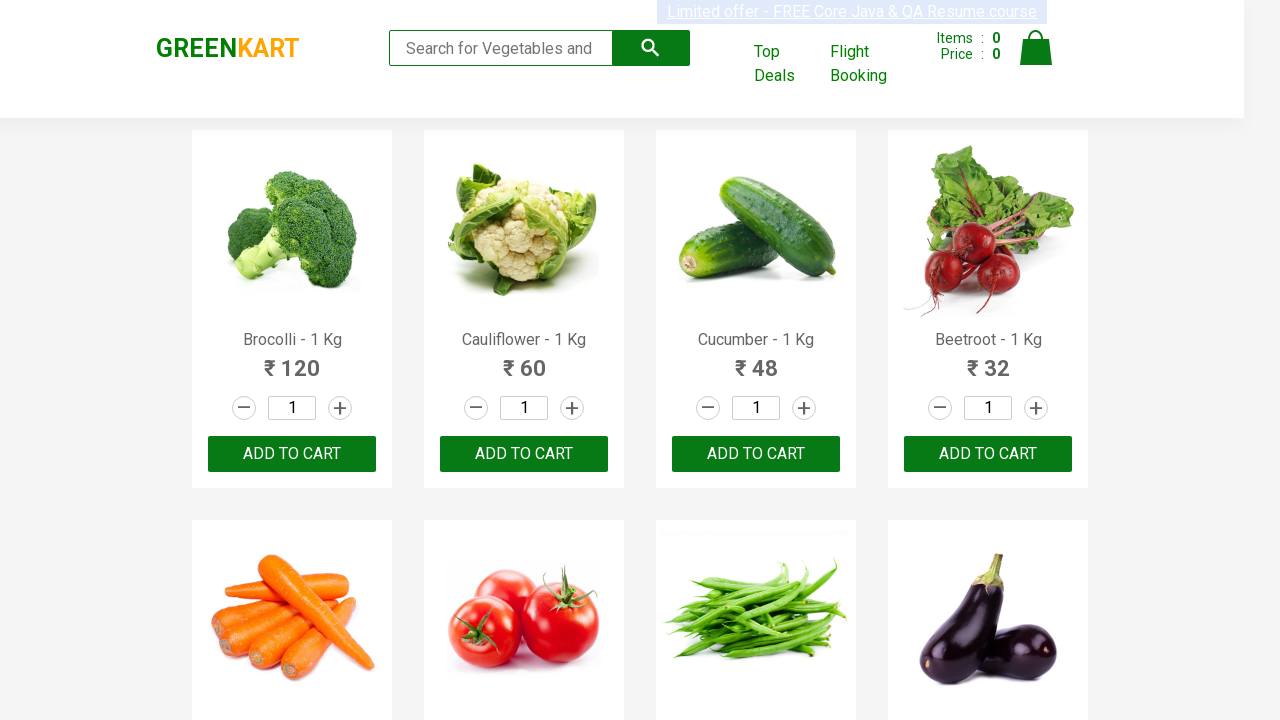

Retrieved all product elements from the page
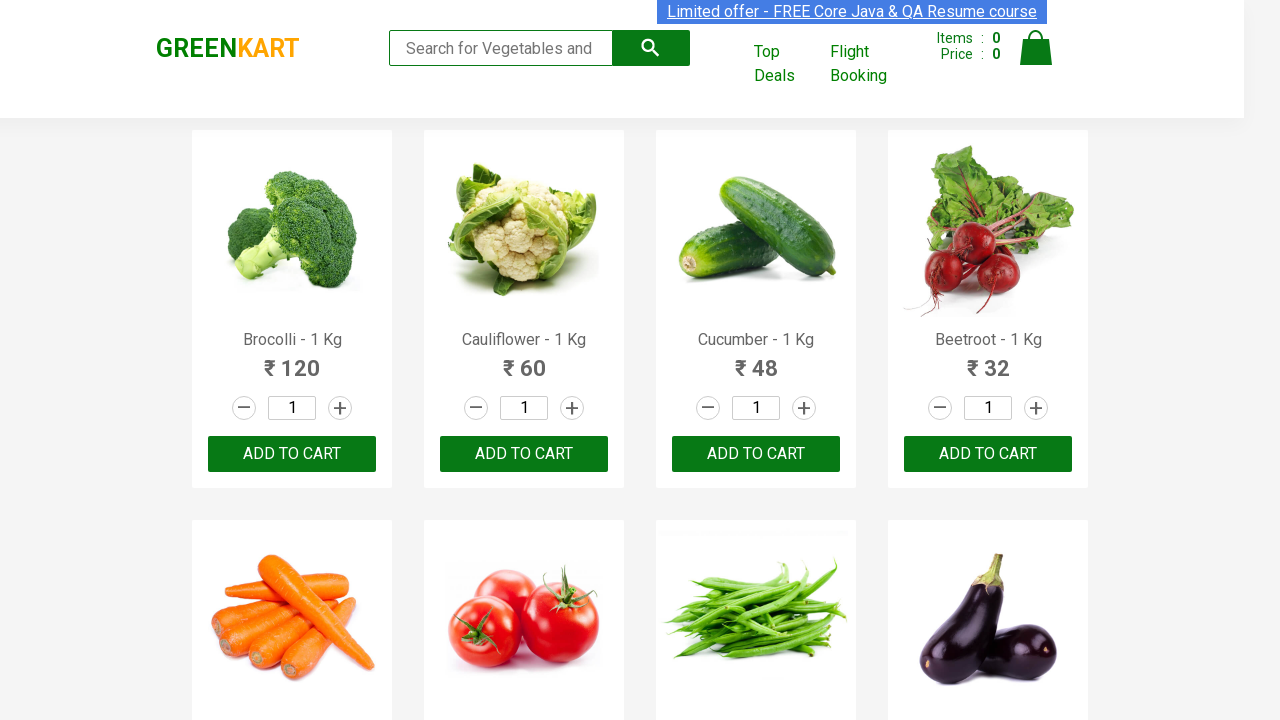

Extracted product text: Brocolli - 1 Kg
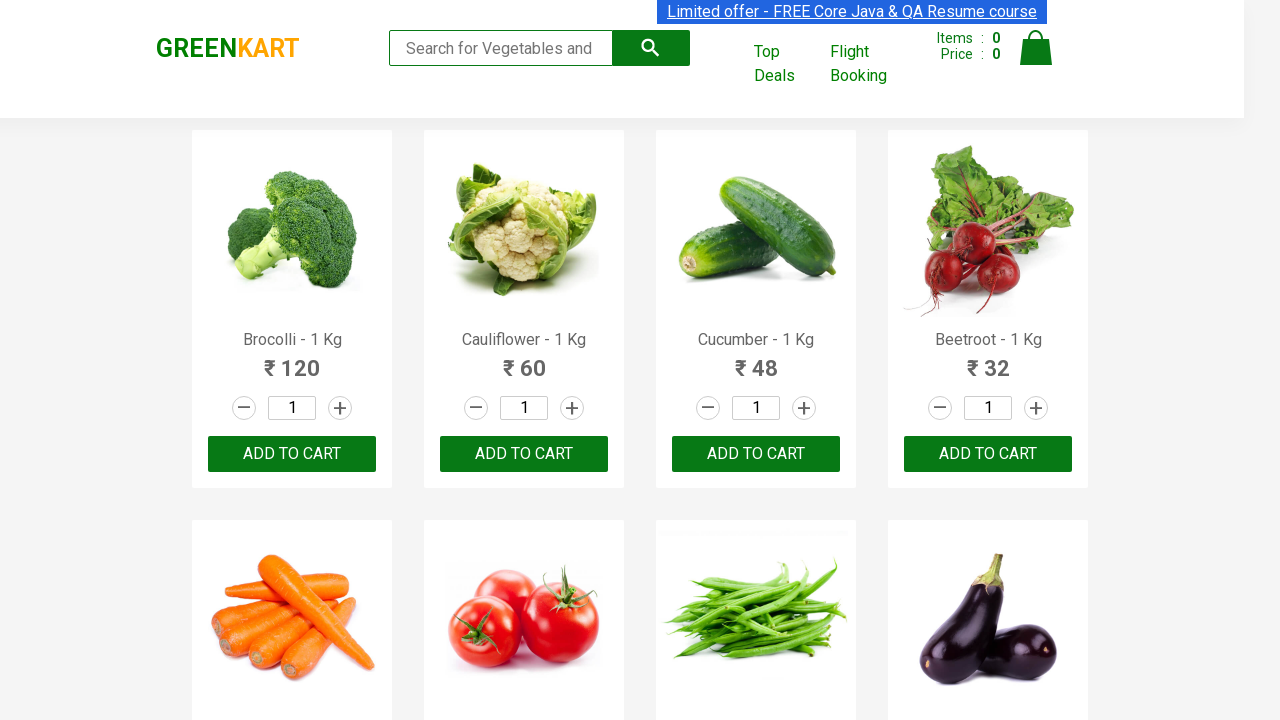

Added 'Brocolli' to cart (1/5)
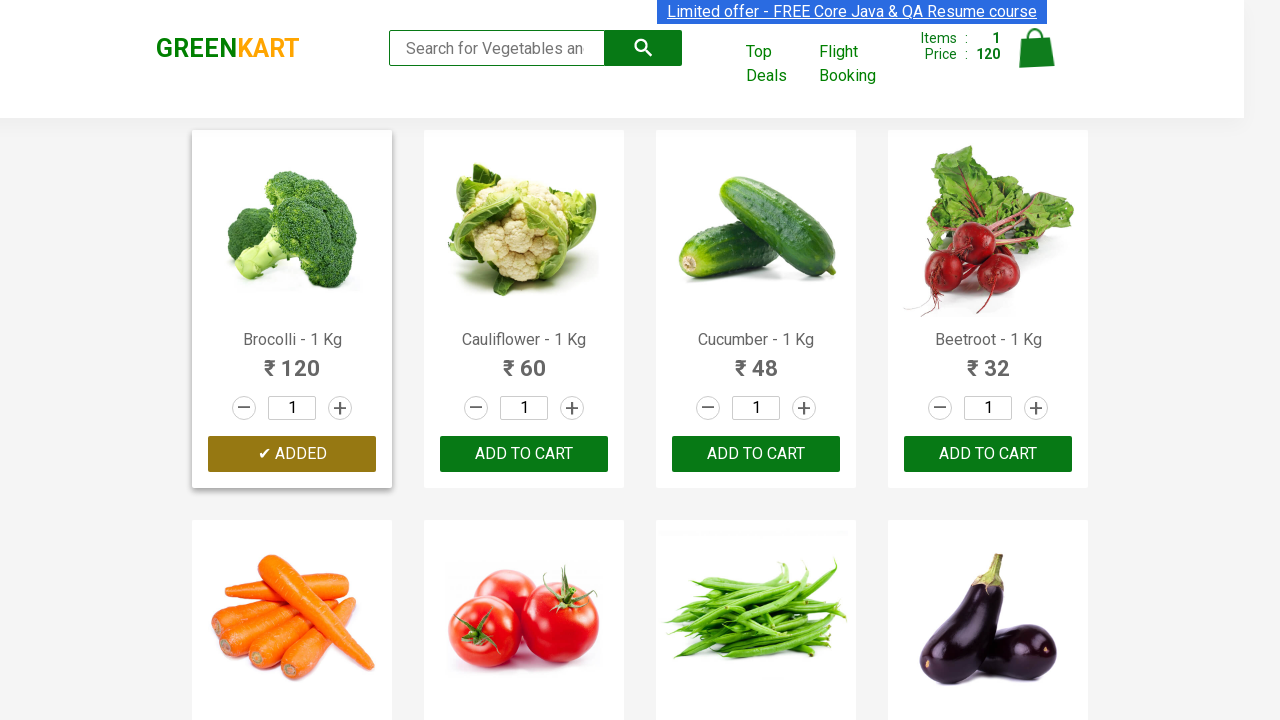

Extracted product text: Cauliflower - 1 Kg
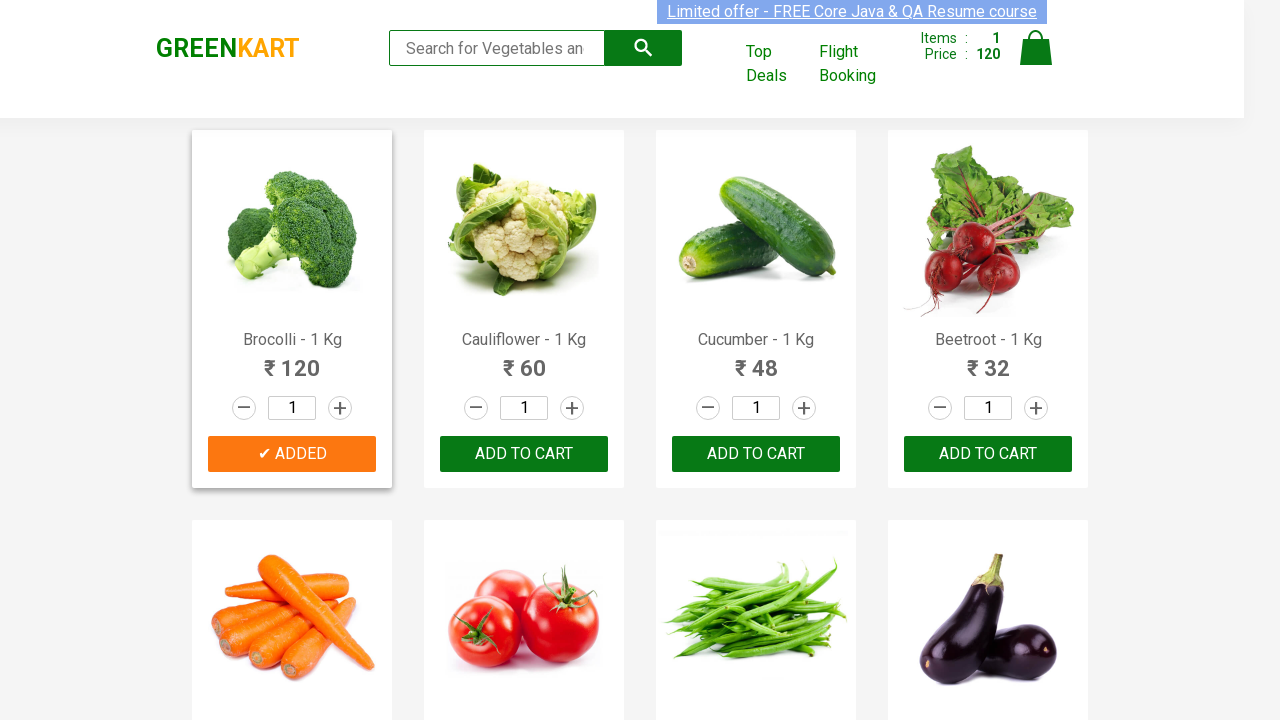

Added 'Cauliflower' to cart (2/5)
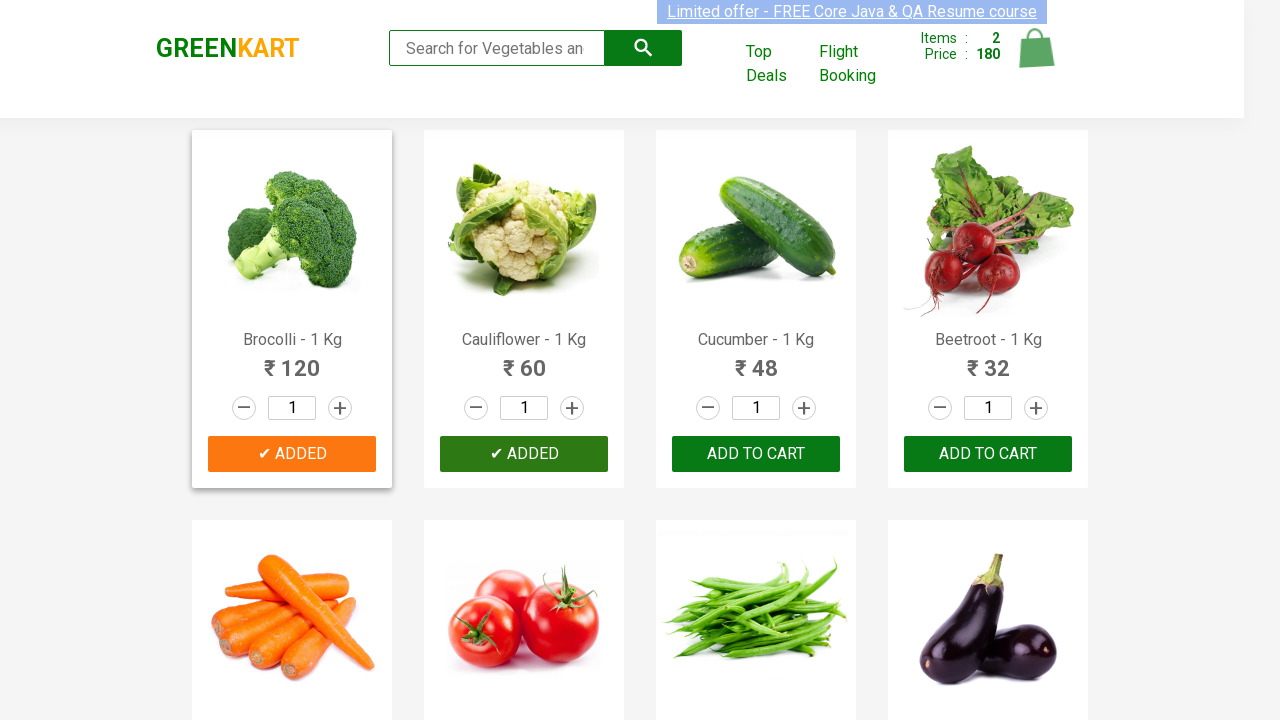

Extracted product text: Cucumber - 1 Kg
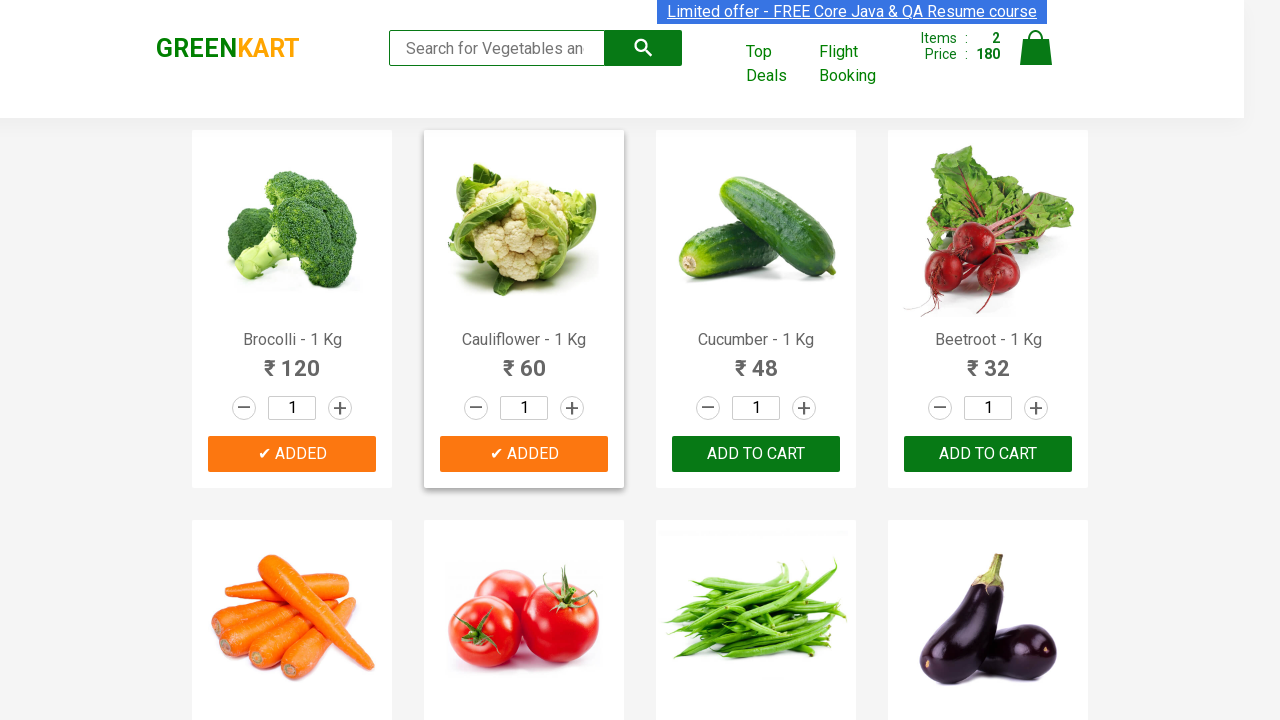

Extracted product text: Beetroot - 1 Kg
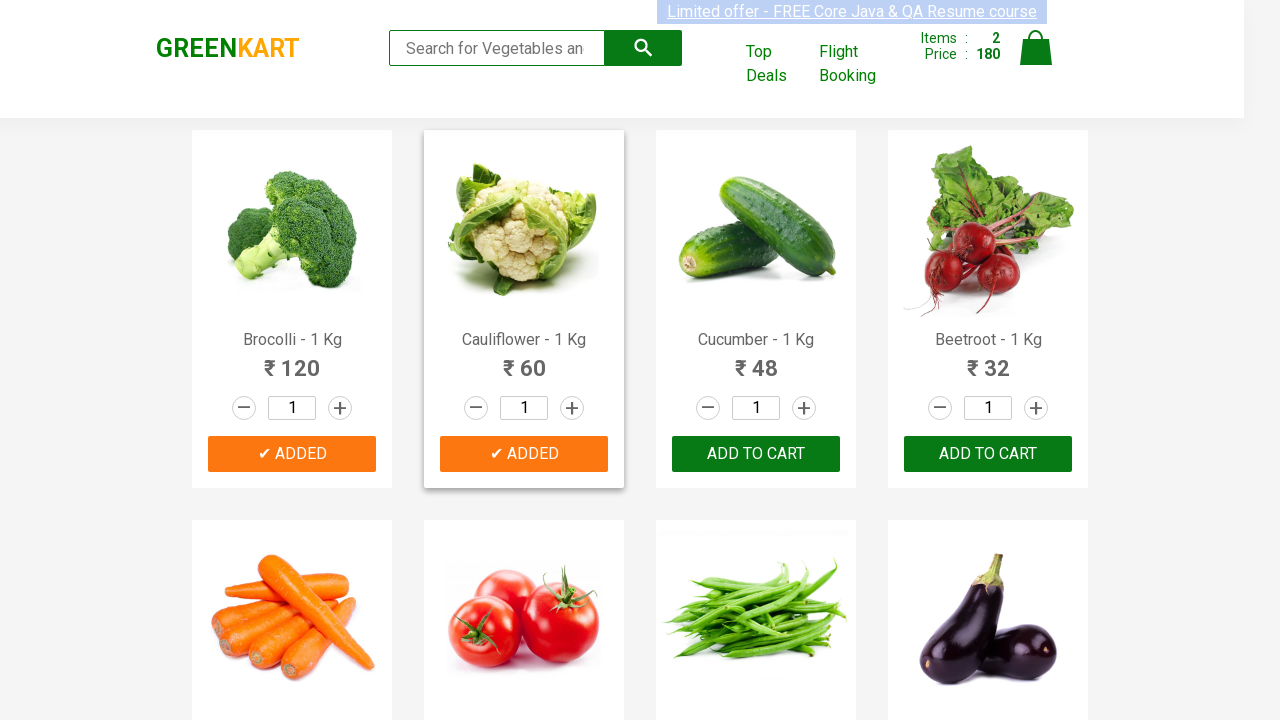

Added 'Beetroot' to cart (3/5)
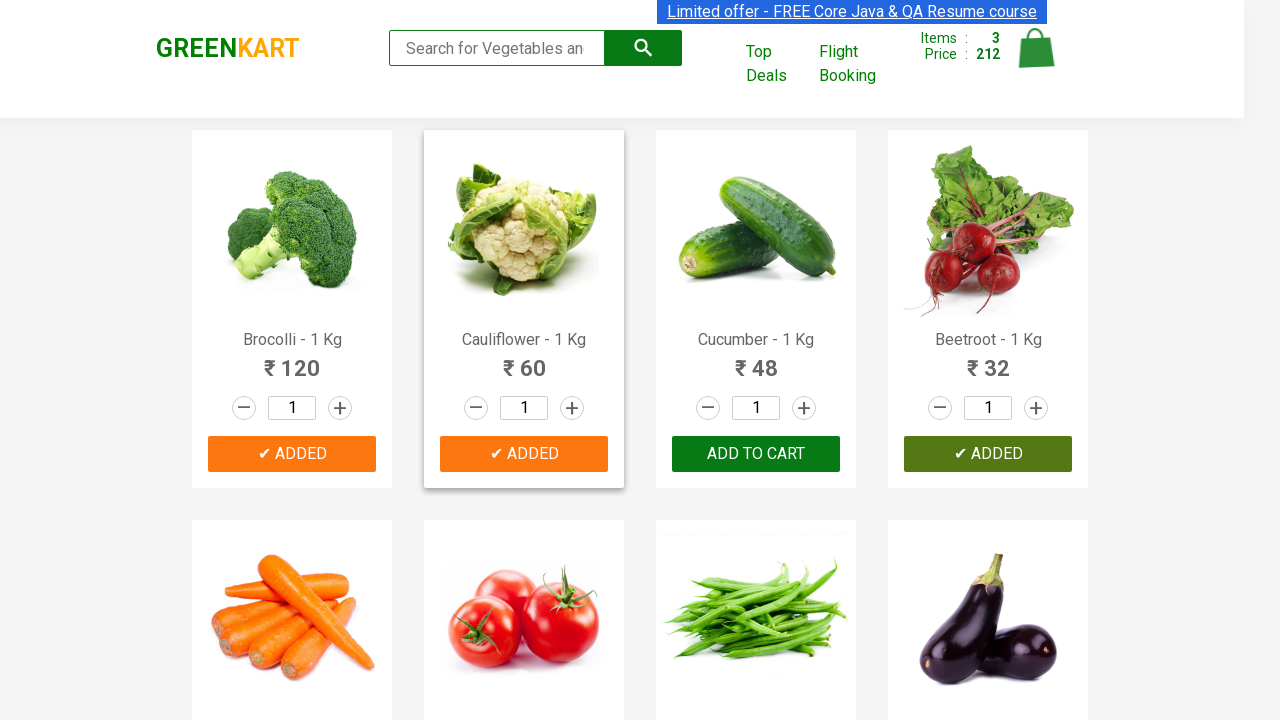

Extracted product text: Carrot - 1 Kg
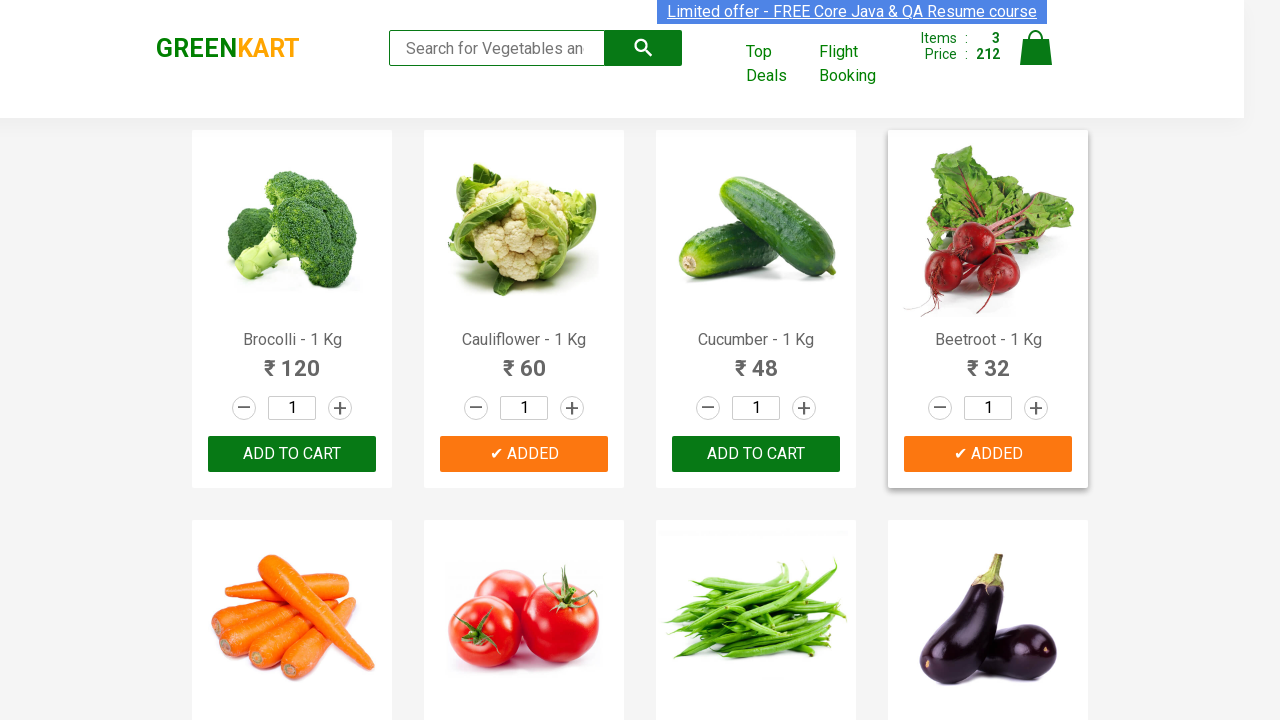

Added 'Carrot' to cart (4/5)
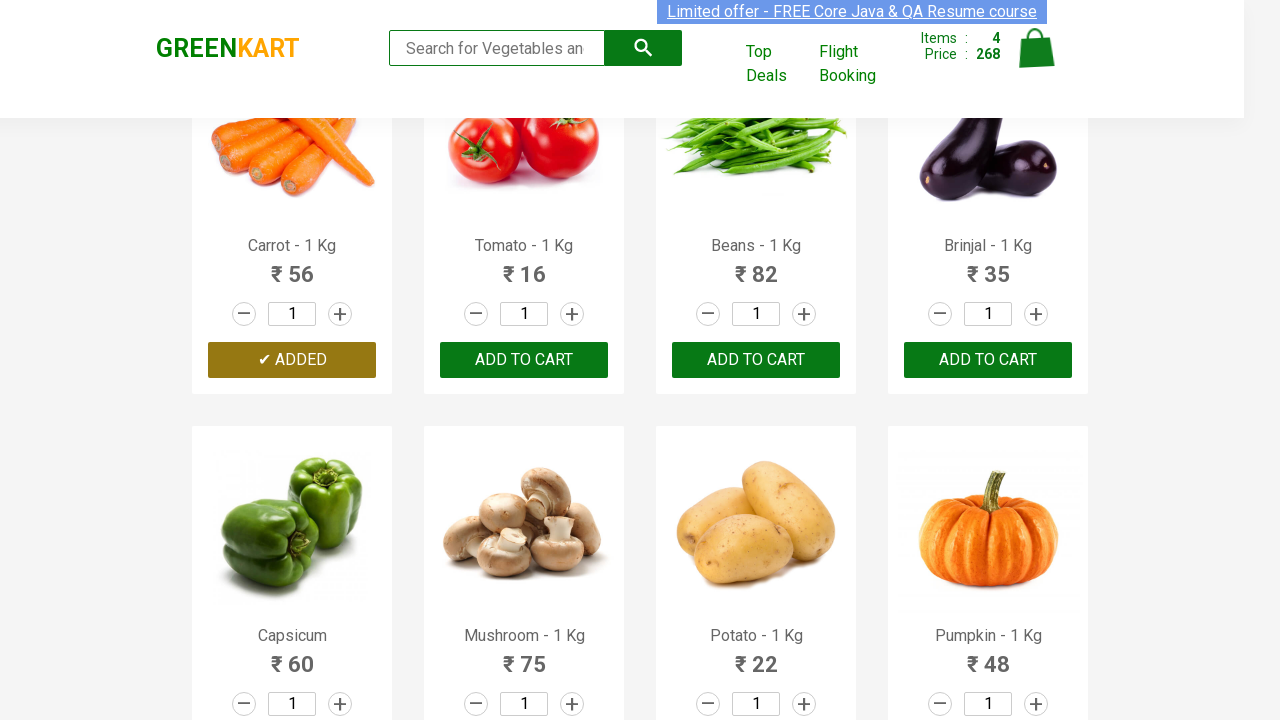

Extracted product text: Tomato - 1 Kg
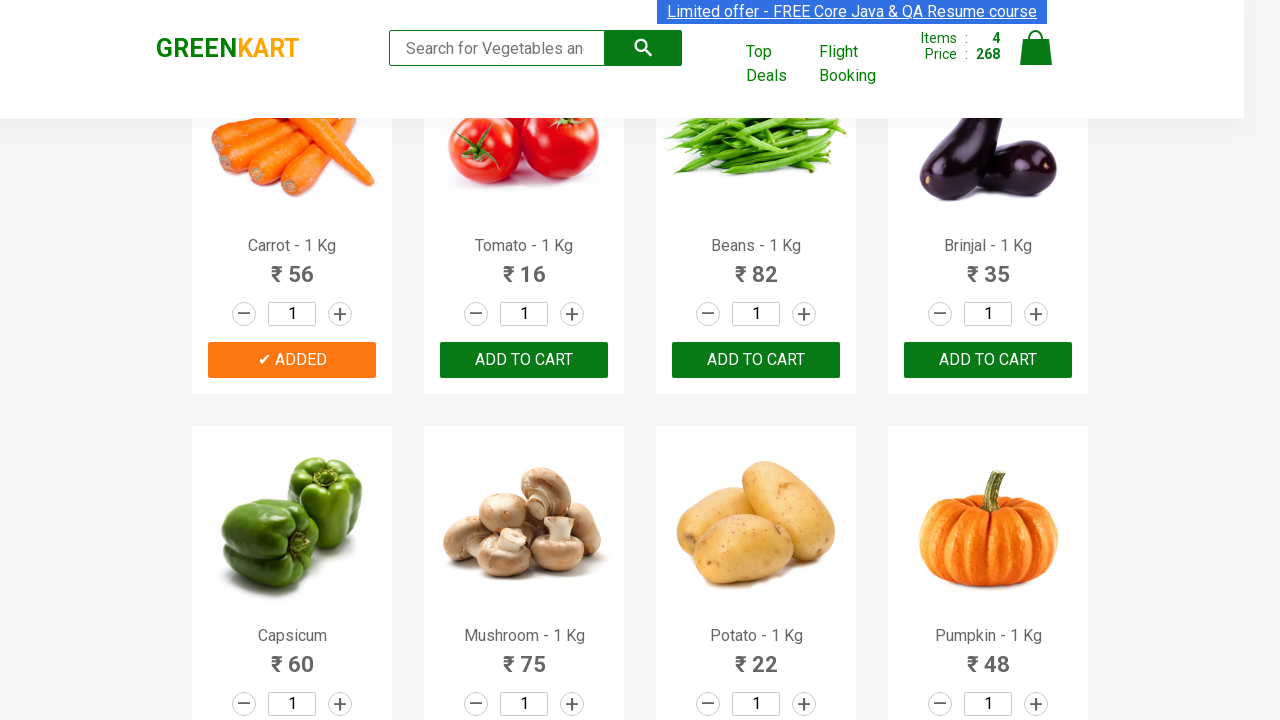

Added 'Tomato' to cart (5/5)
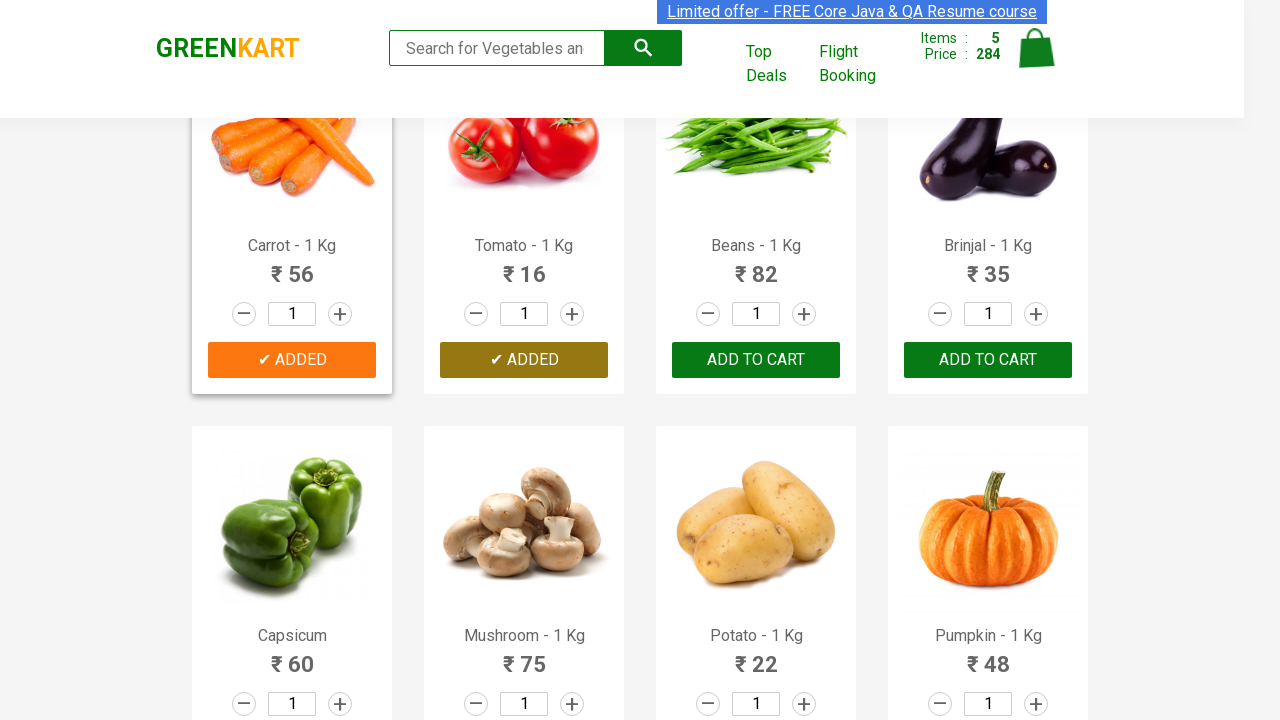

Clicked on cart icon to view shopping cart at (1036, 48) on img[alt='Cart']
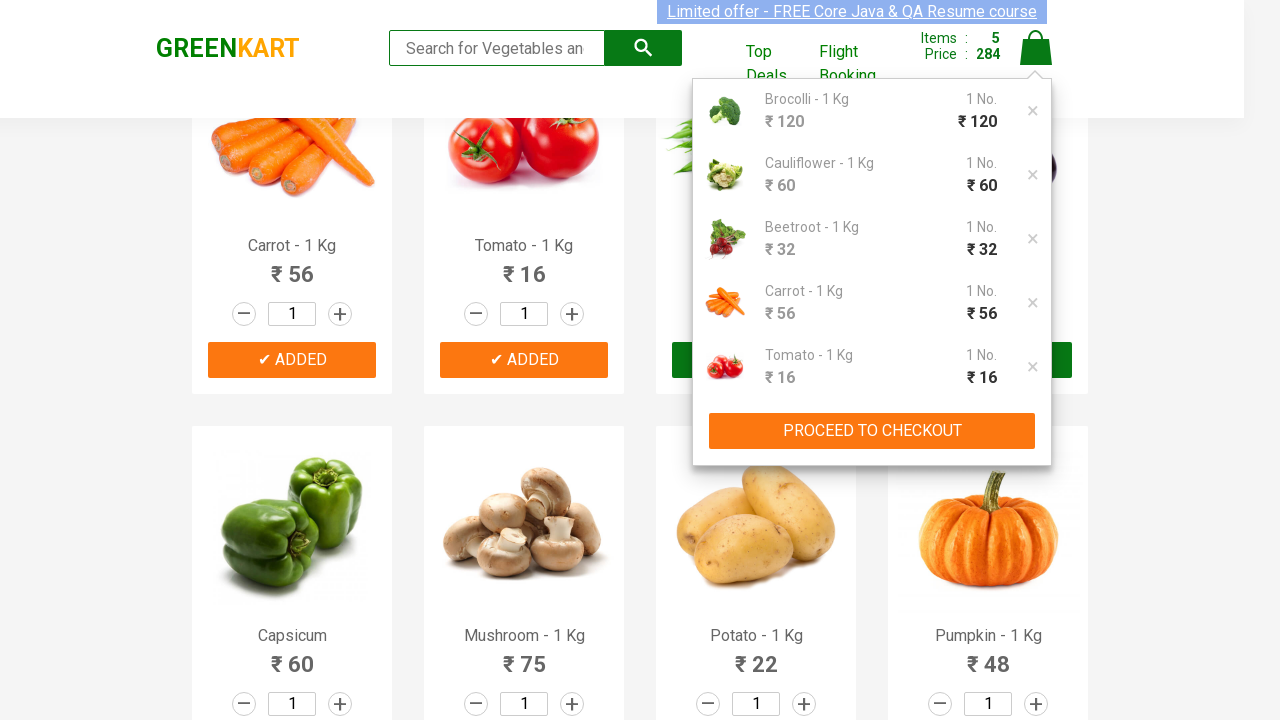

Clicked 'PROCEED TO CHECKOUT' button at (872, 431) on xpath=//button[text()='PROCEED TO CHECKOUT']
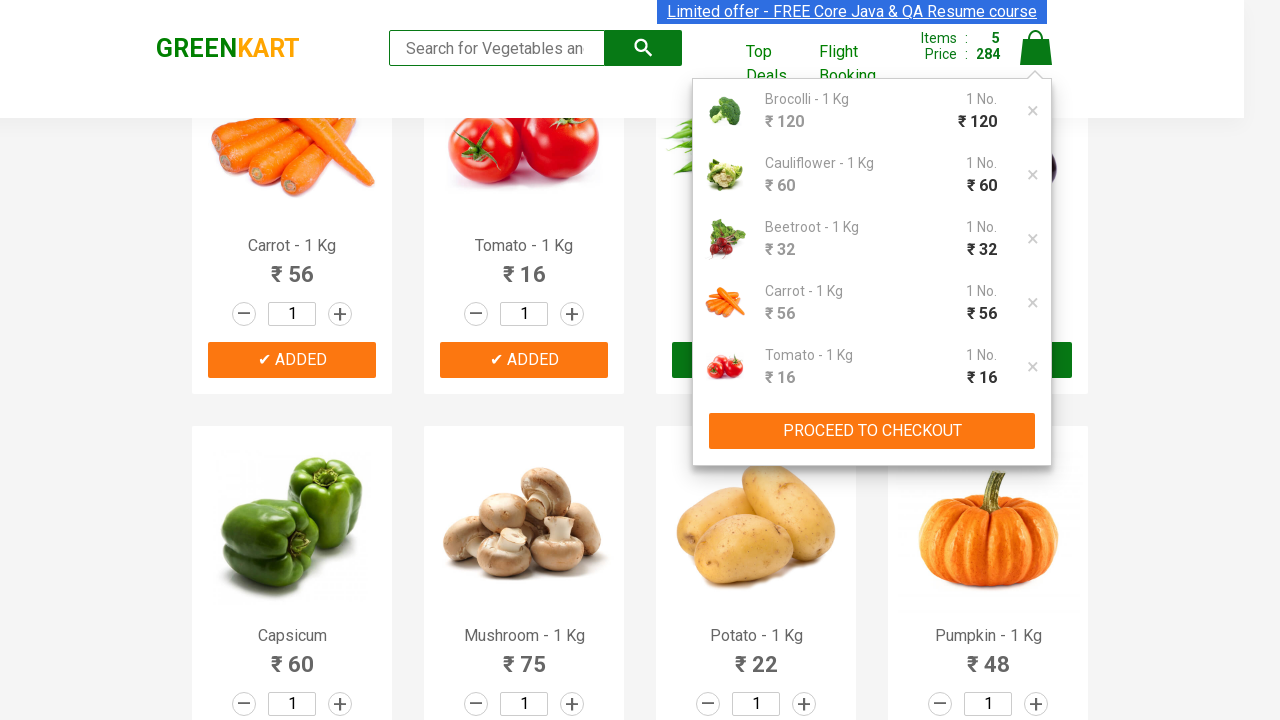

Promo code input field became visible
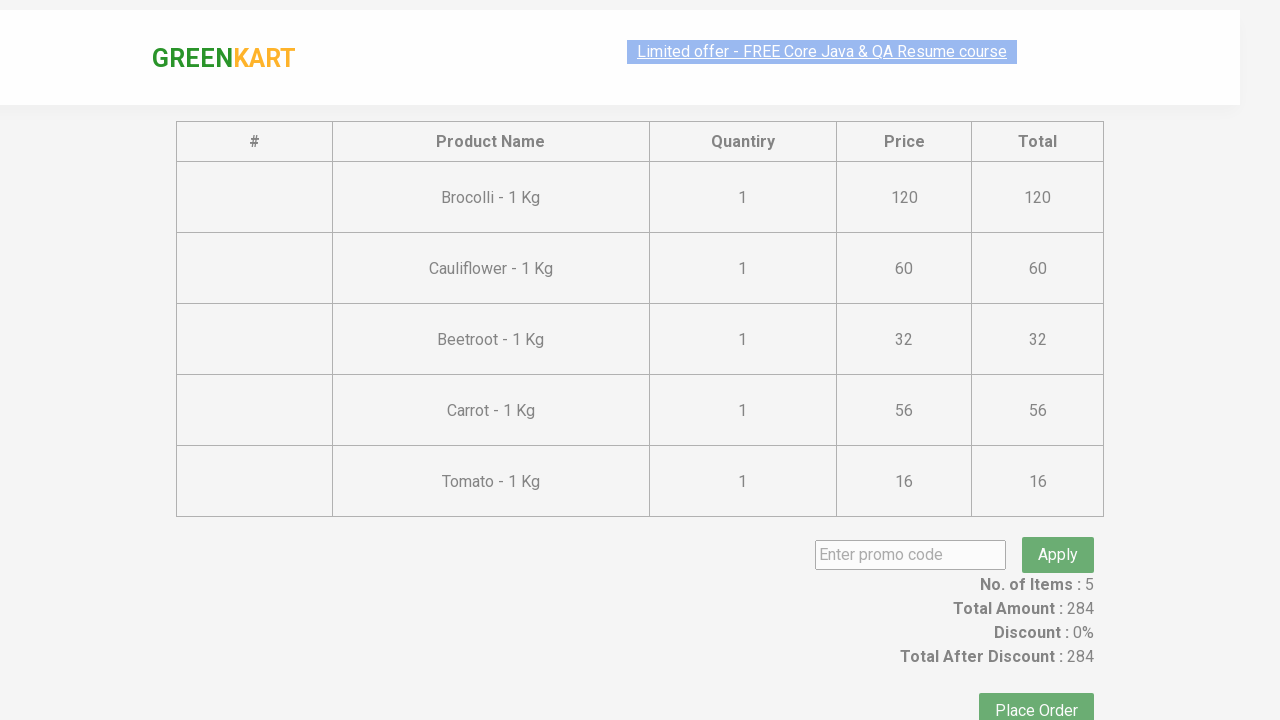

Entered promo code 'rahulshettyacademy' in the input field on input.promoCode
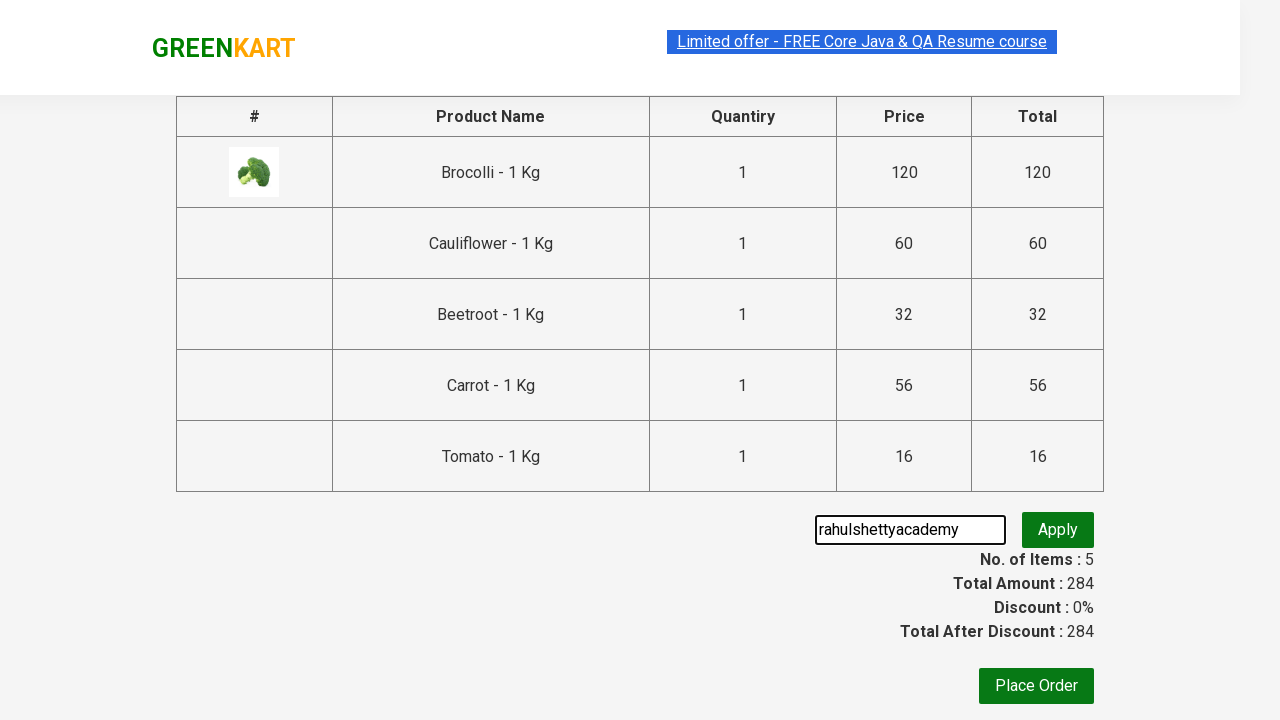

Clicked 'Apply' button to apply the promo code at (1058, 530) on .promoBtn
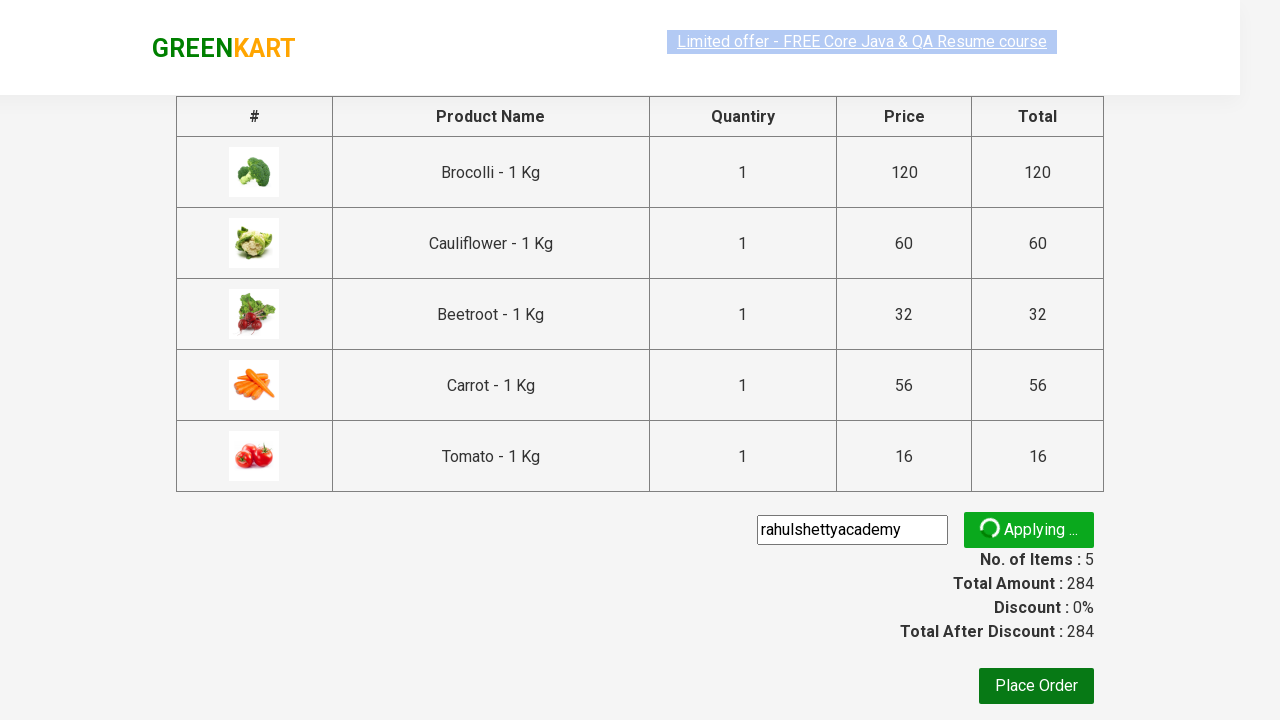

Promo code was successfully applied and confirmation message appeared
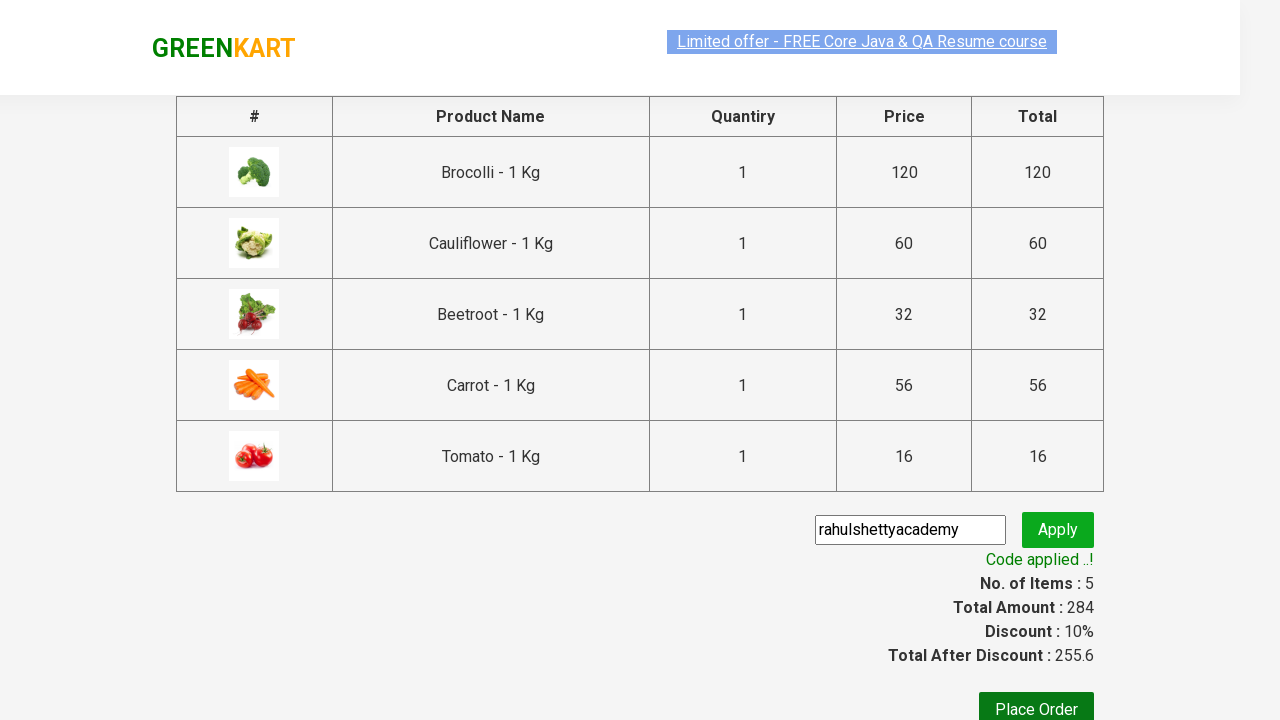

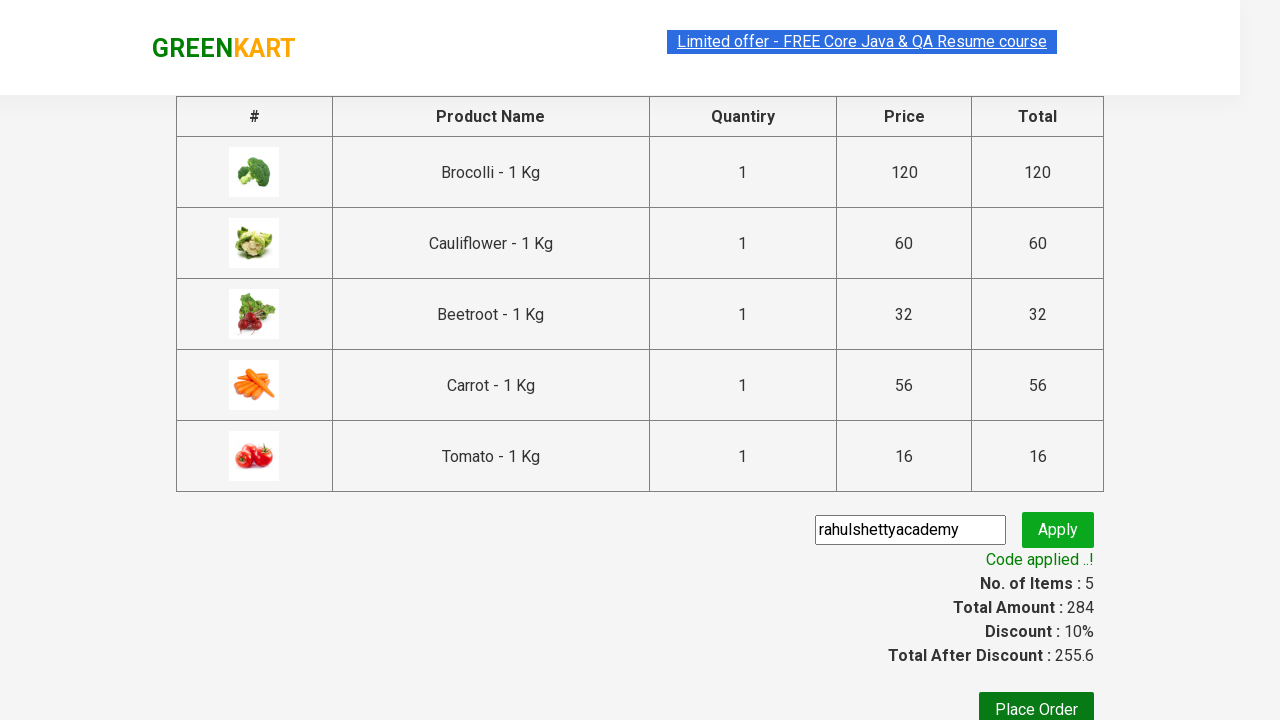